Tests checkbox functionality by checking the initial state of checkboxes and toggling one checkbox to verify state change

Starting URL: https://the-internet.herokuapp.com/checkboxes

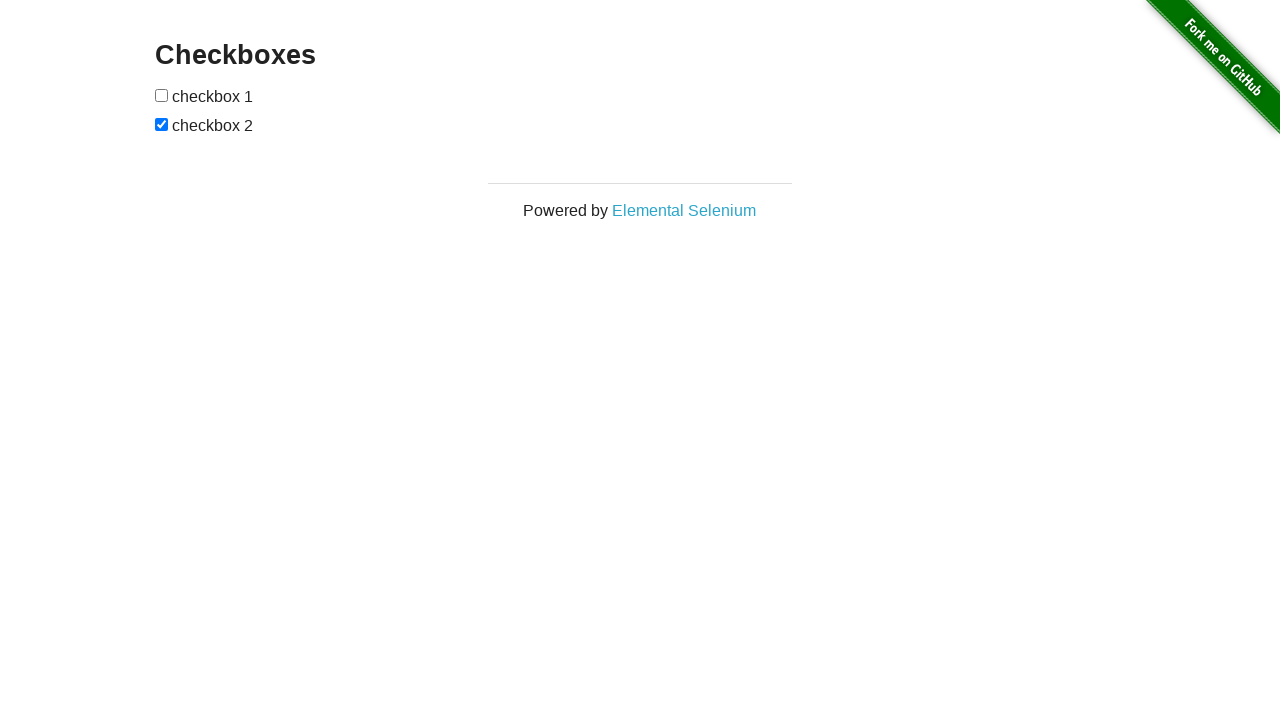

Located first checkbox element
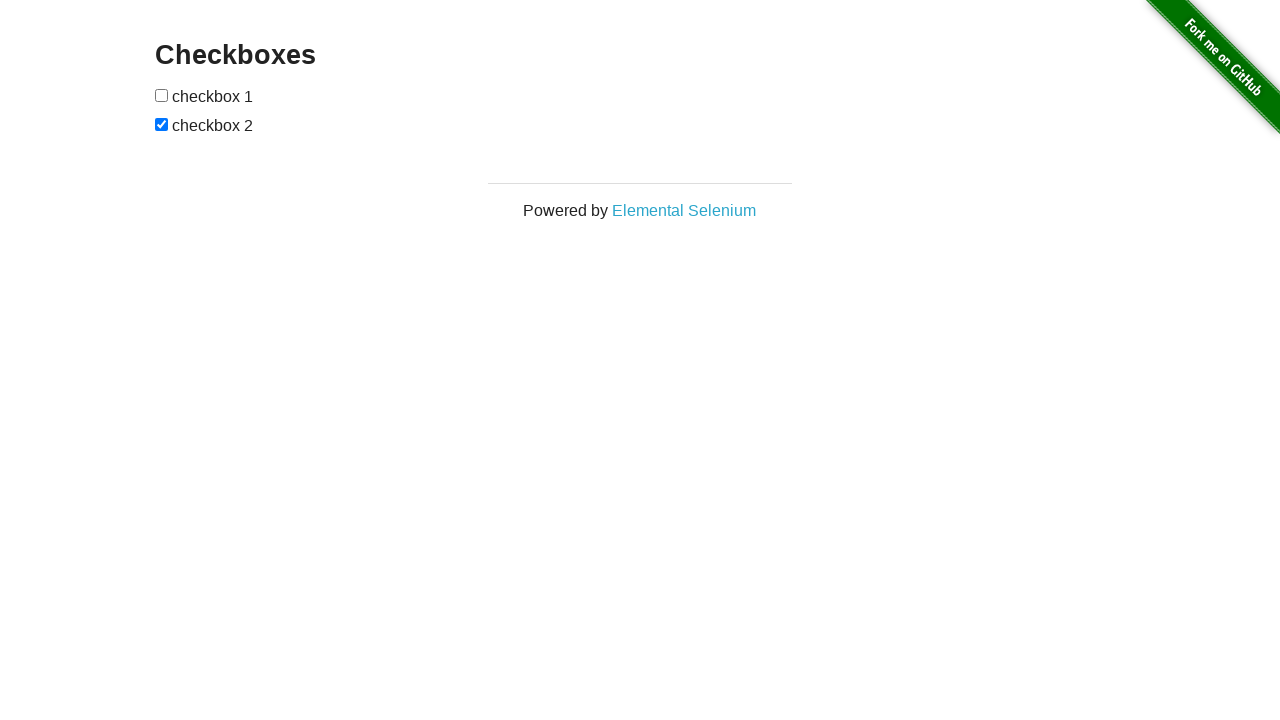

Verified first checkbox is checked
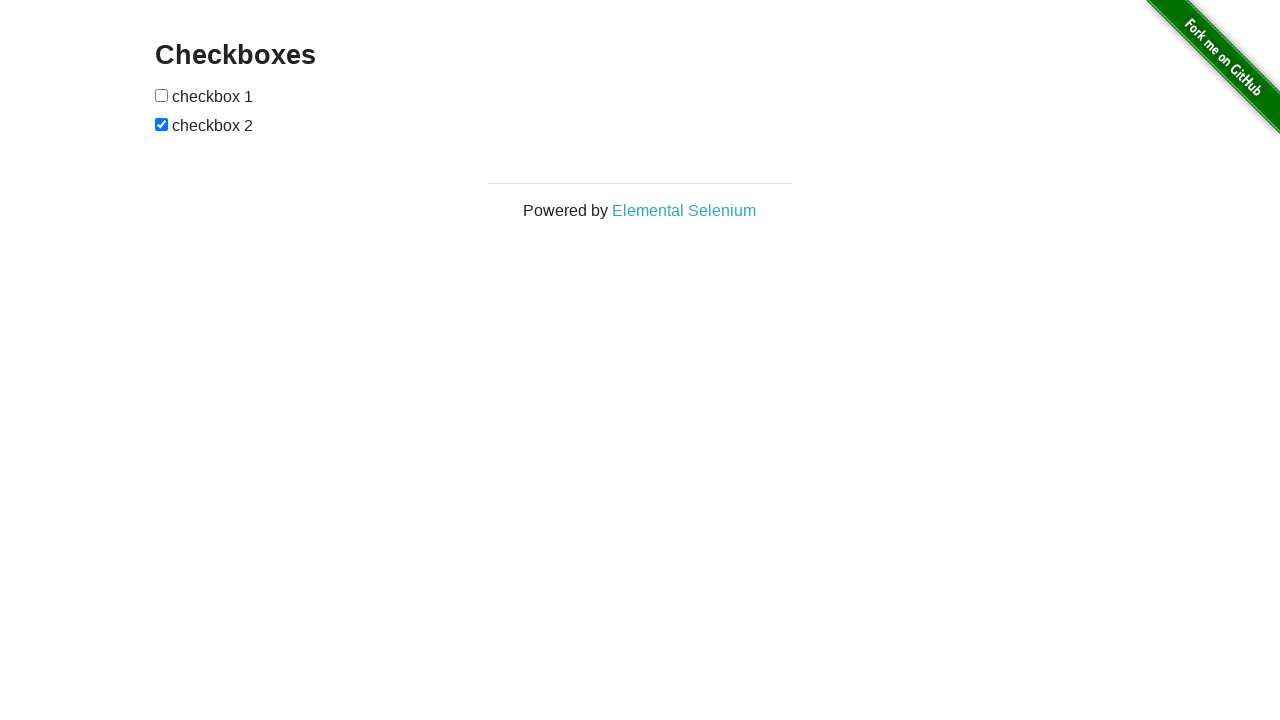

Located second checkbox element
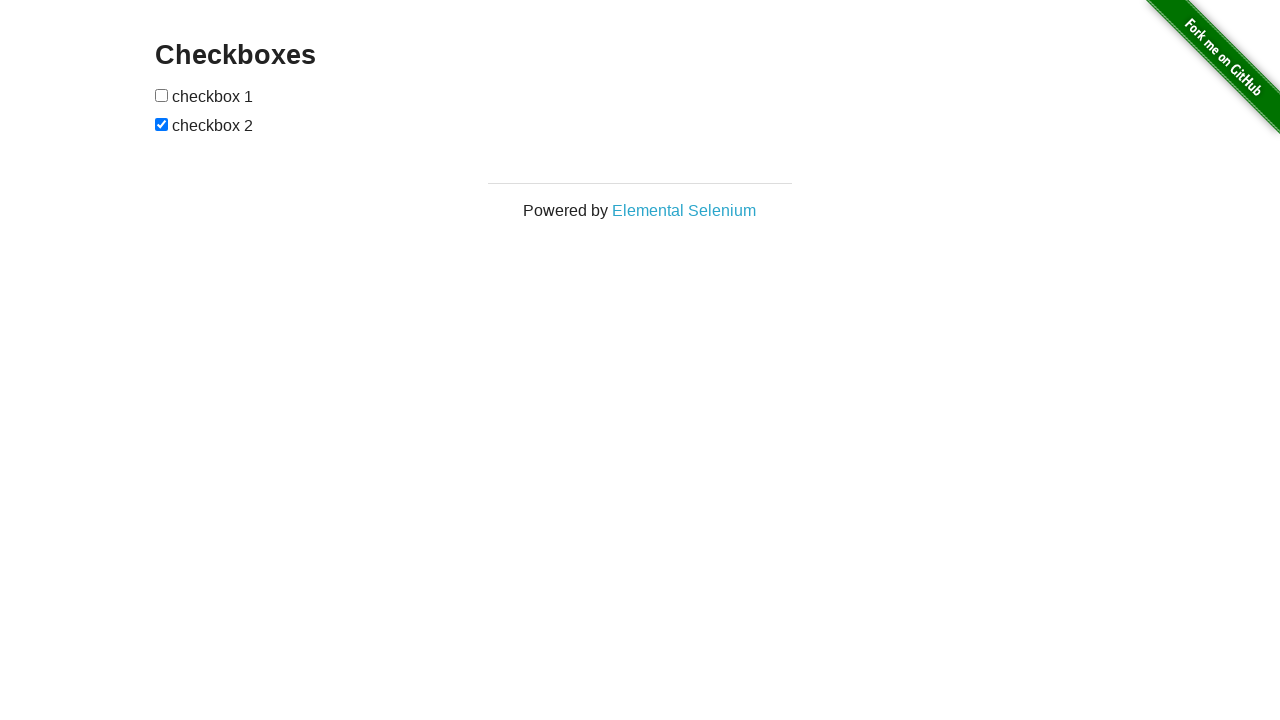

Verified second checkbox is unchecked
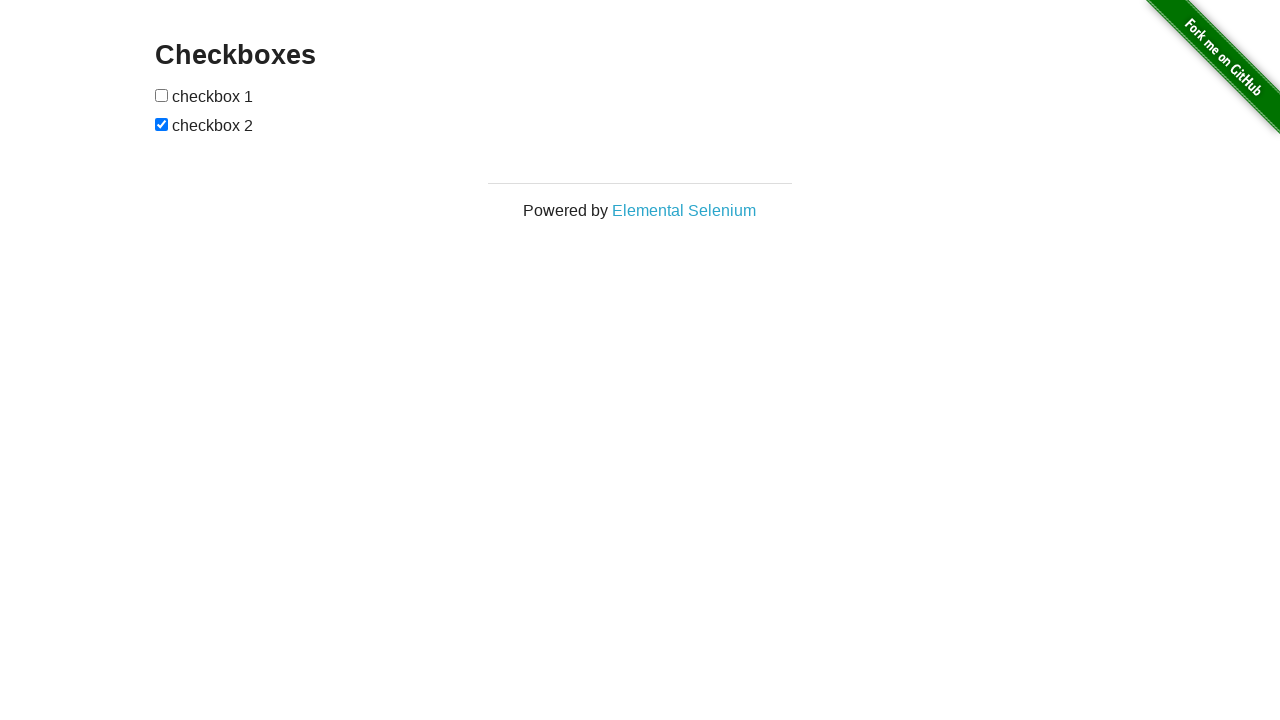

Clicked second checkbox to toggle its state at (162, 95) on xpath=//*[@id="checkboxes"]/input[1]
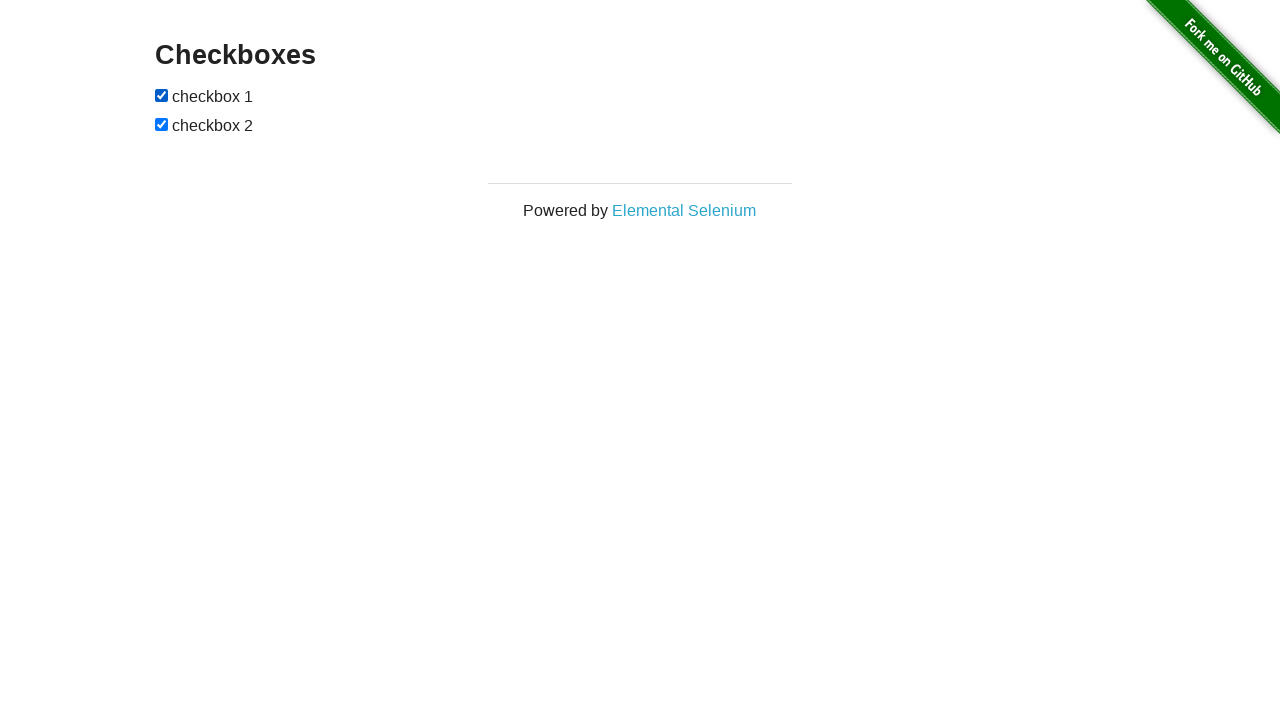

Verified second checkbox is now checked after toggling
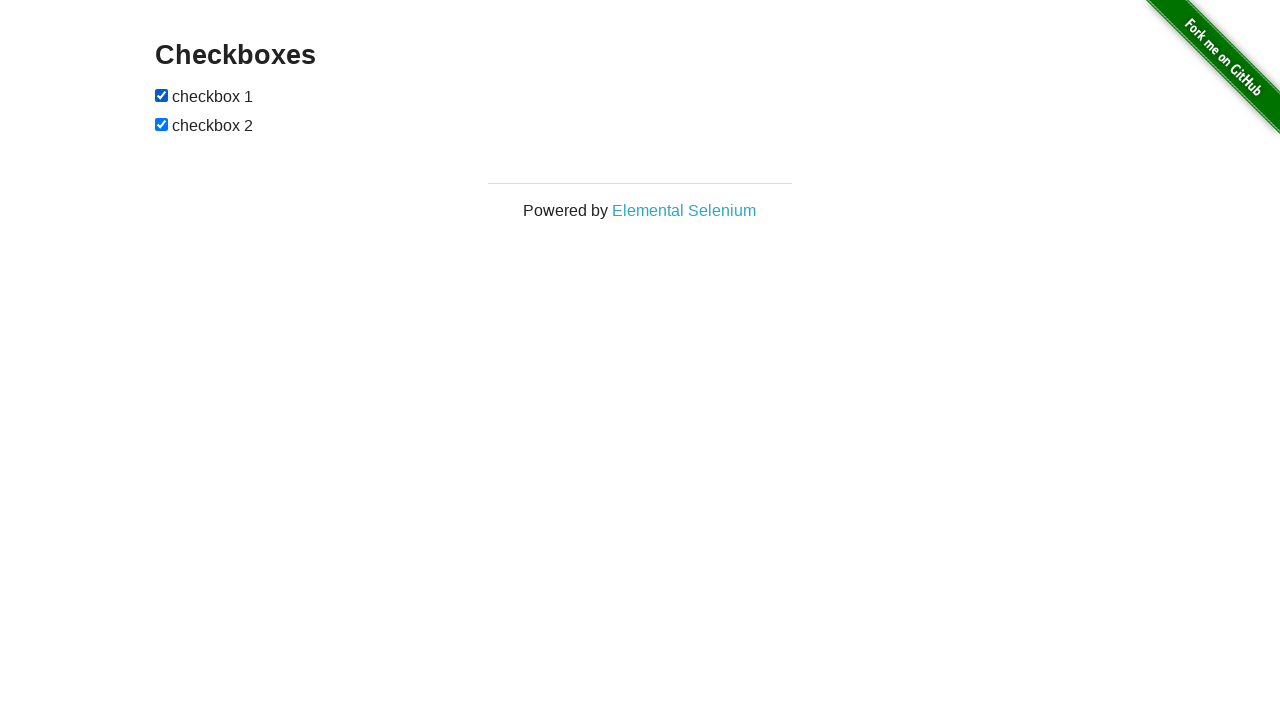

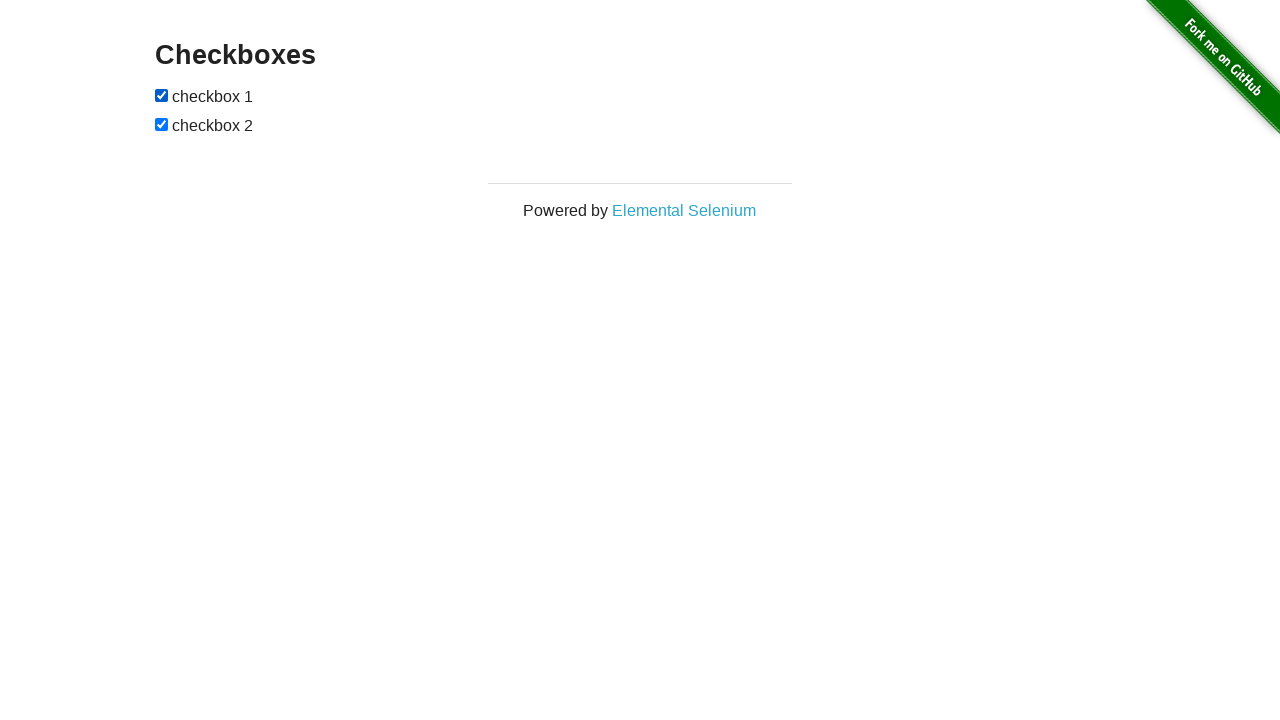